Tests clicking on a blue button with dynamic class attributes on the UI Testing Playground. Clicks the button once initially, then clicks it 3 more times in a loop to verify consistent behavior.

Starting URL: http://uitestingplayground.com/classattr

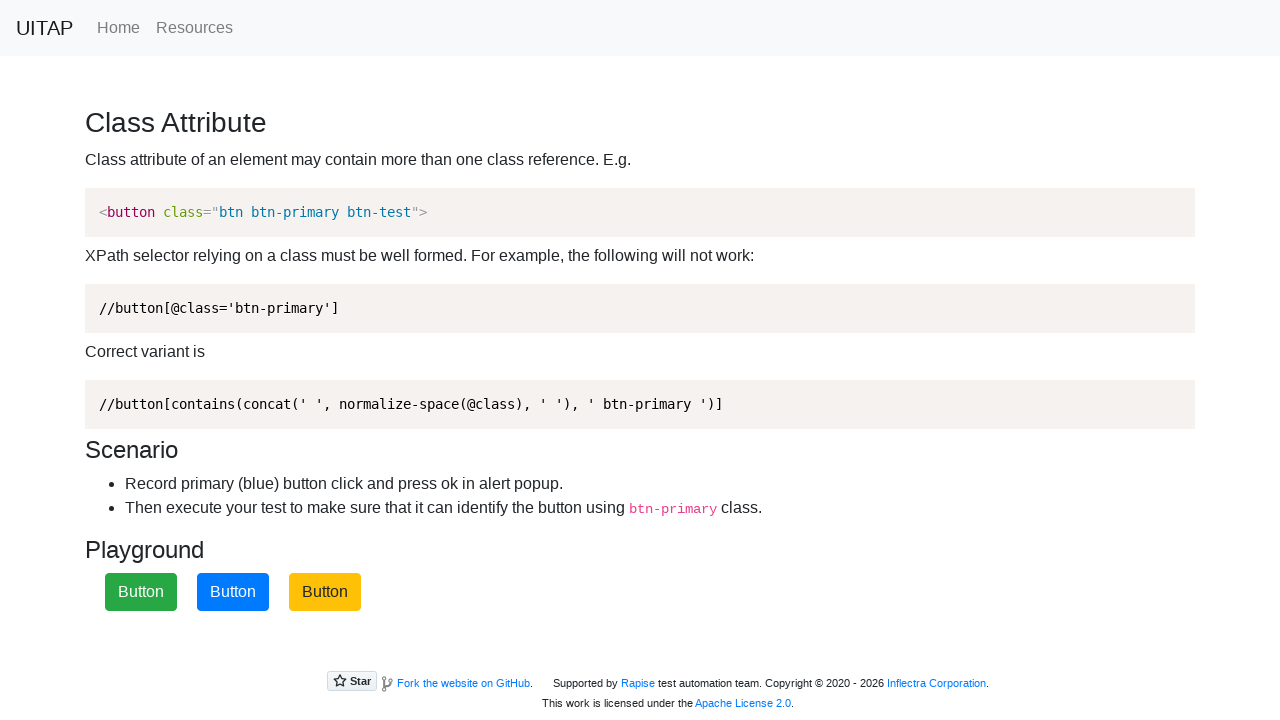

Clicked the blue button with dynamic class attributes (initial click) at (233, 592) on .btn.btn-primary.btn-test
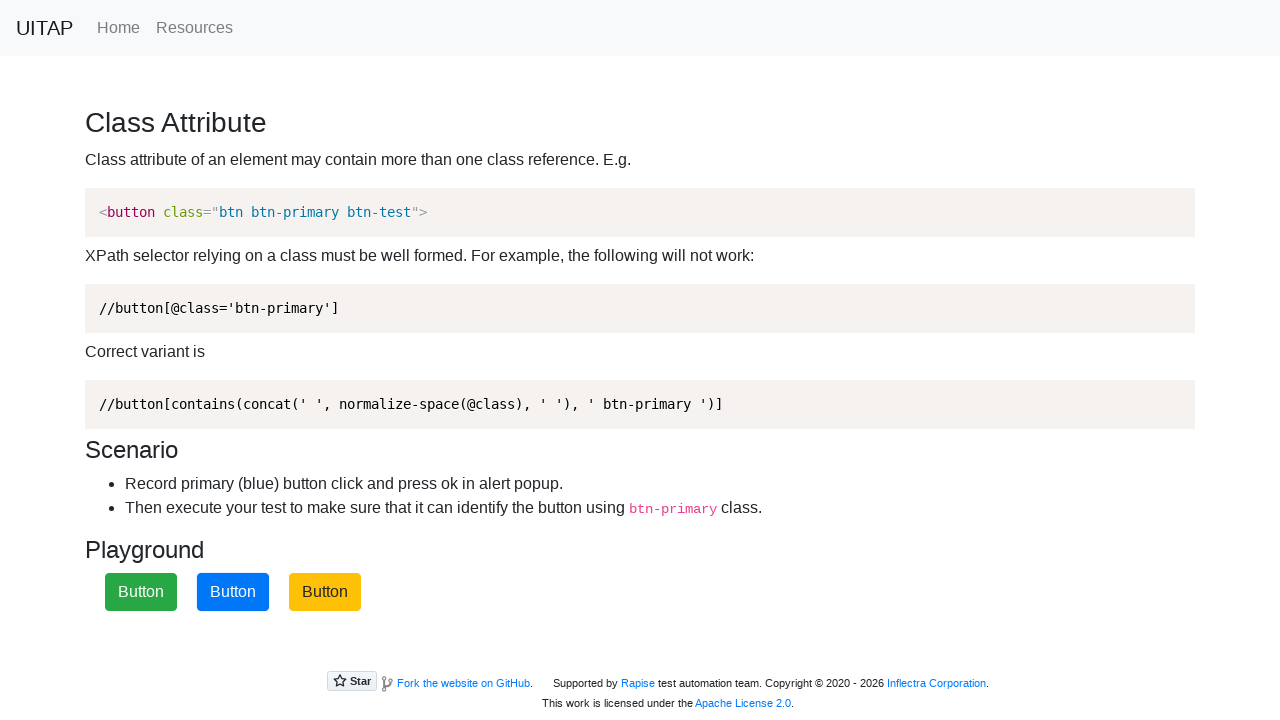

Clicked the blue button with dynamic class attributes (loop iteration) at (233, 592) on .btn.btn-primary.btn-test
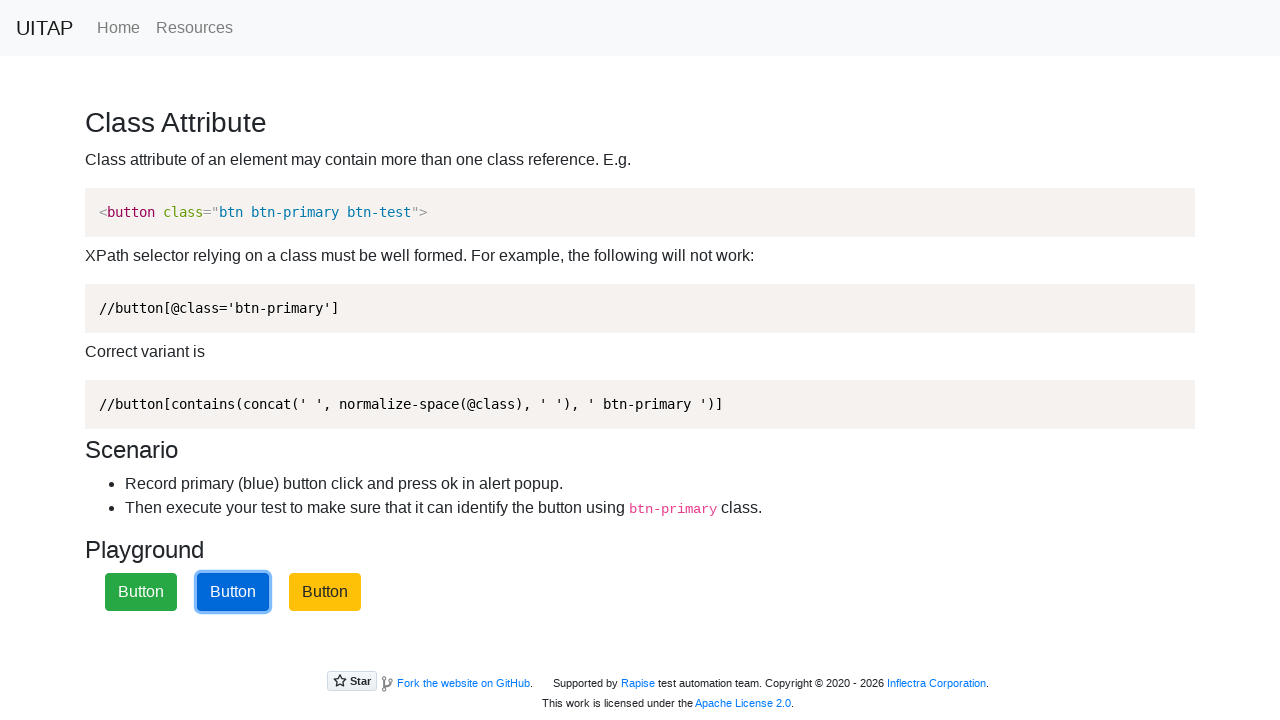

Clicked the blue button with dynamic class attributes (loop iteration) at (233, 592) on .btn.btn-primary.btn-test
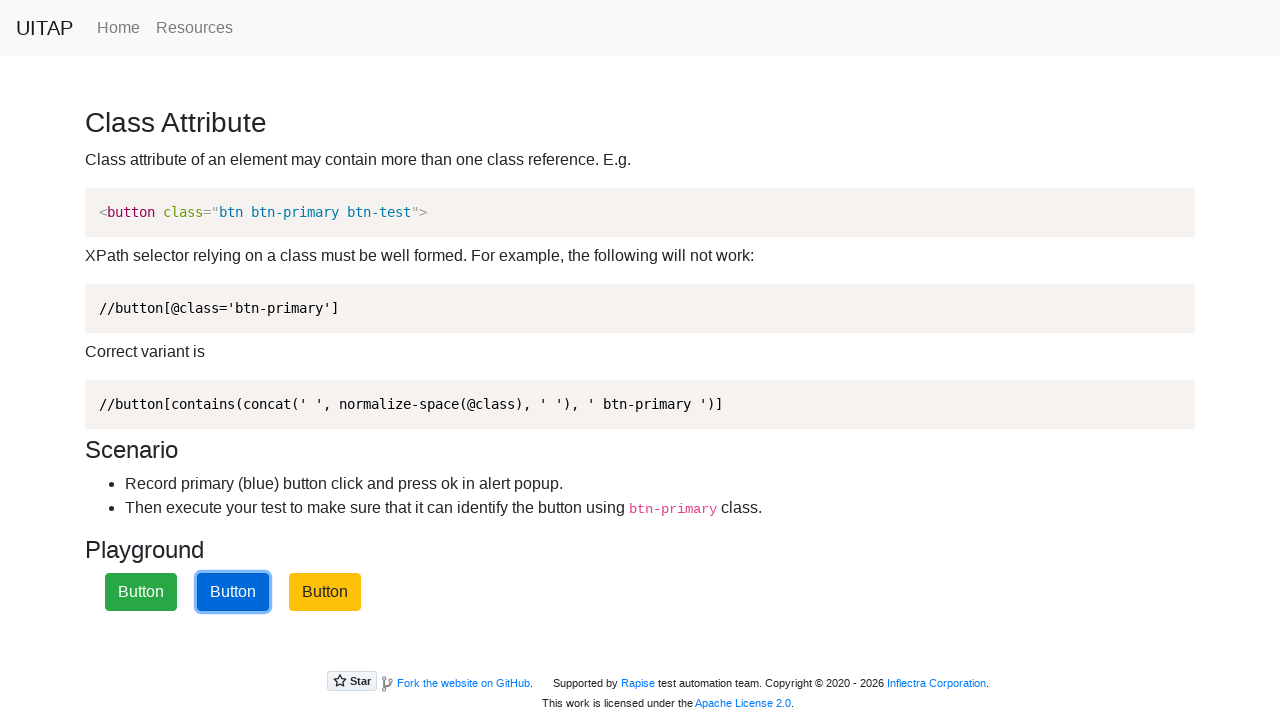

Clicked the blue button with dynamic class attributes (loop iteration) at (233, 592) on .btn.btn-primary.btn-test
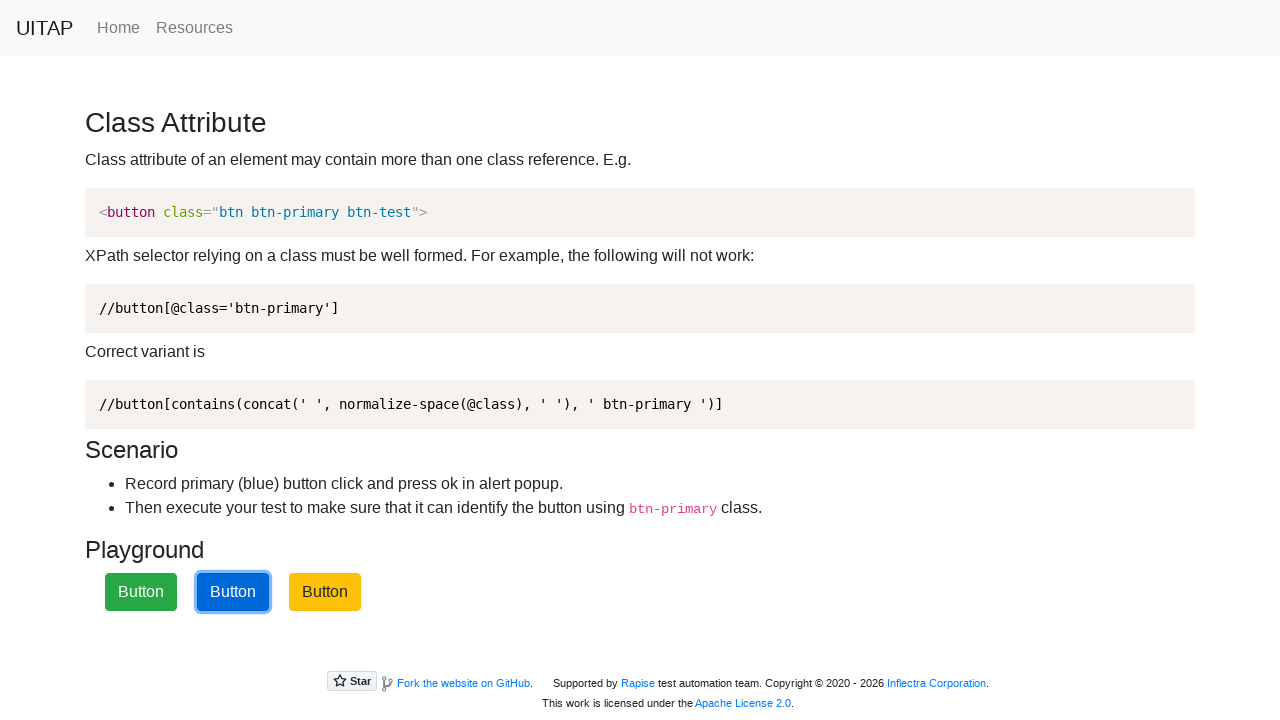

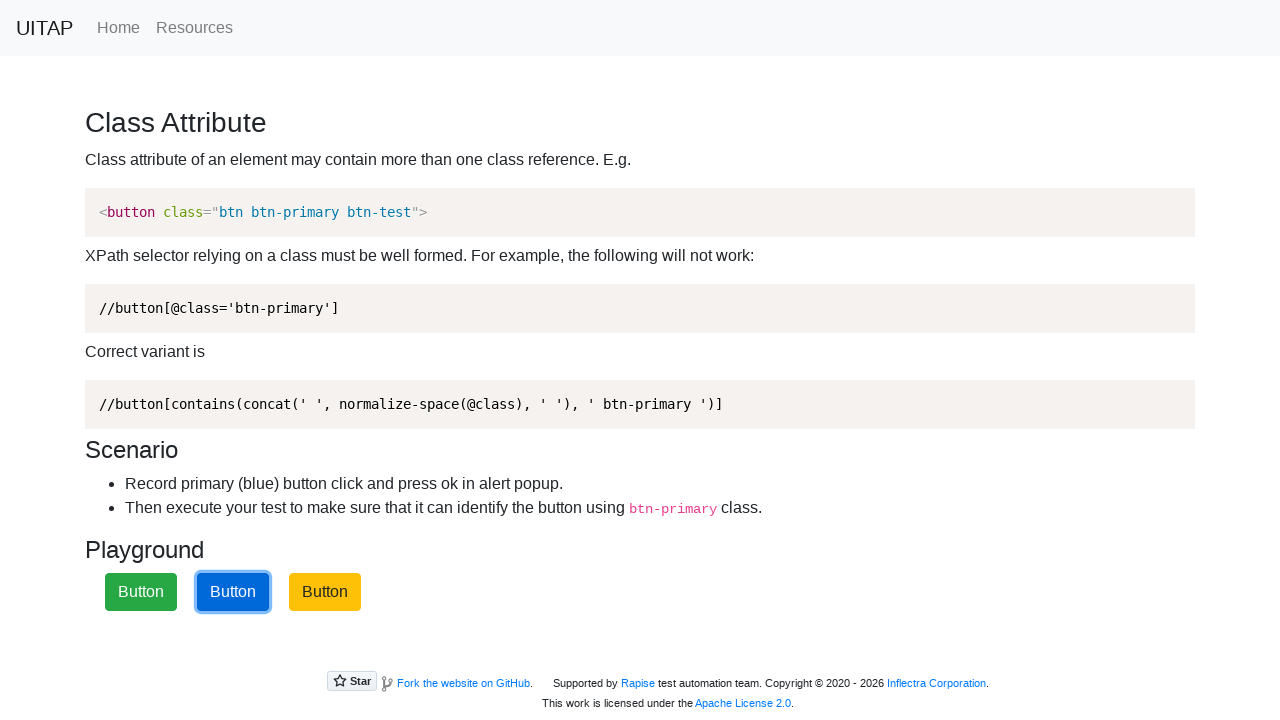